Tests a registration form by filling in required fields in the first block and submitting, then verifies successful registration by checking for a congratulations message.

Starting URL: http://suninjuly.github.io/registration1.html

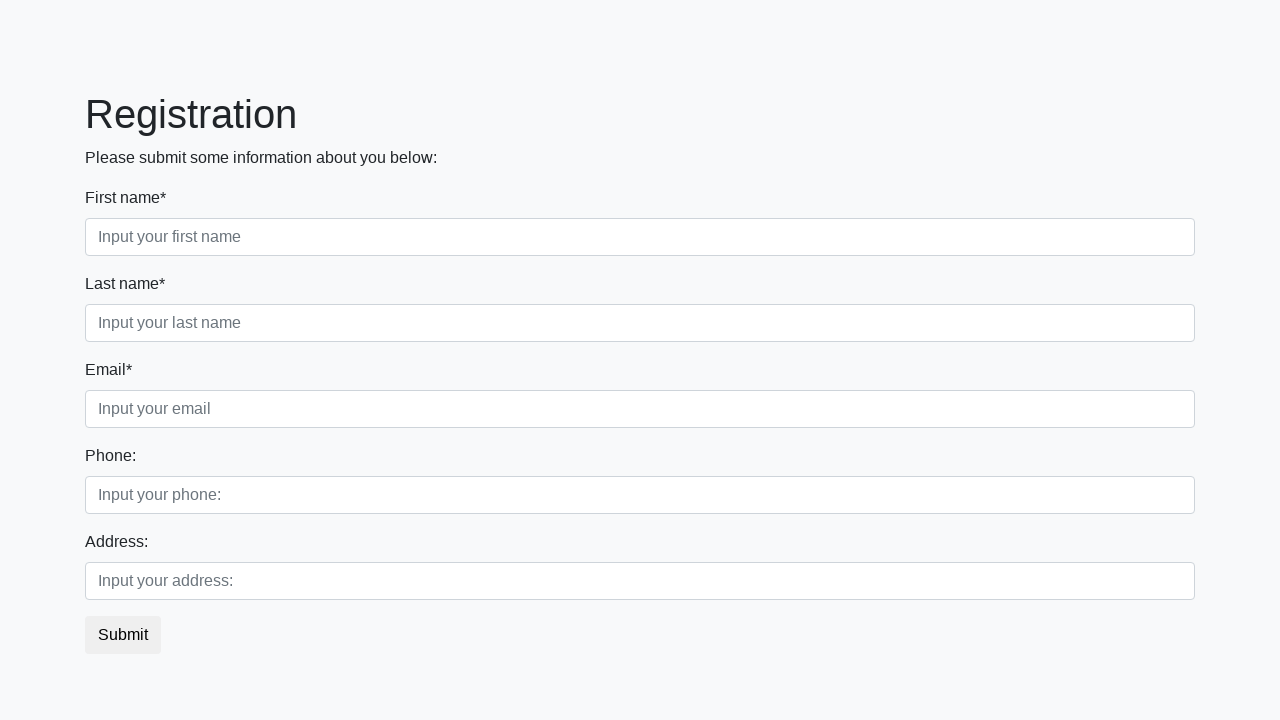

Navigated to registration form page
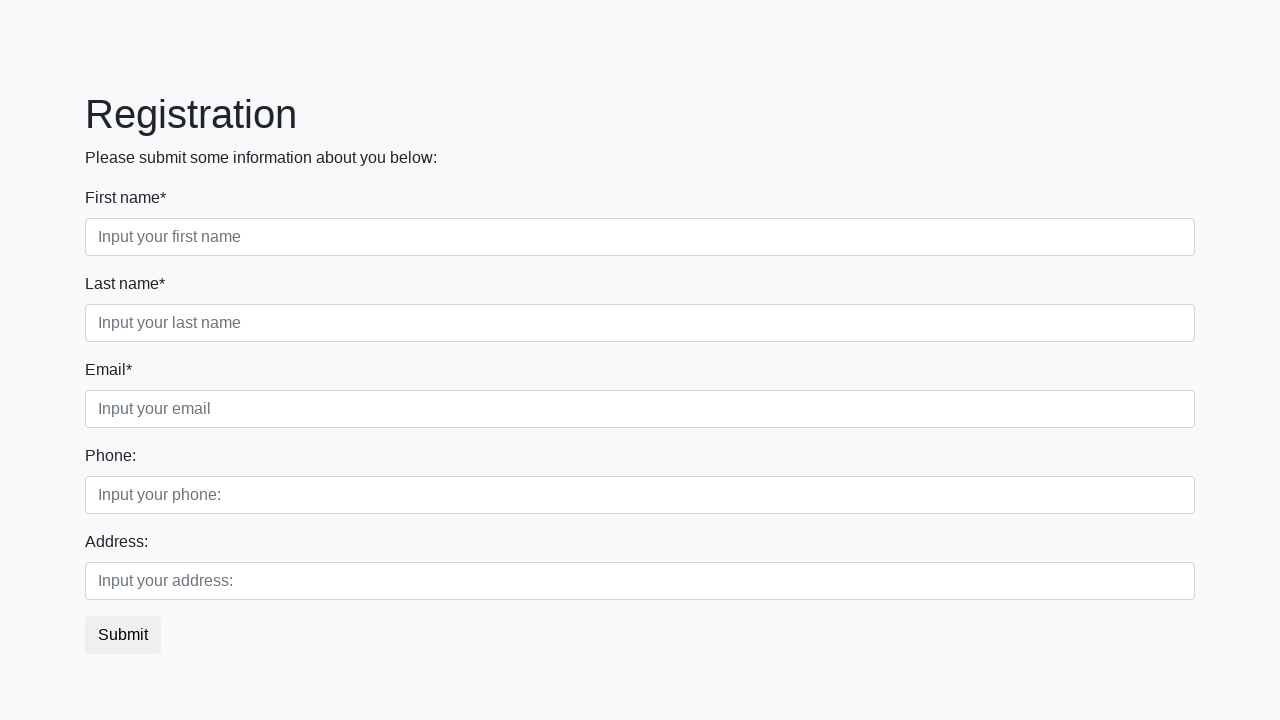

Filled first name field with 'John' on .first_block .first
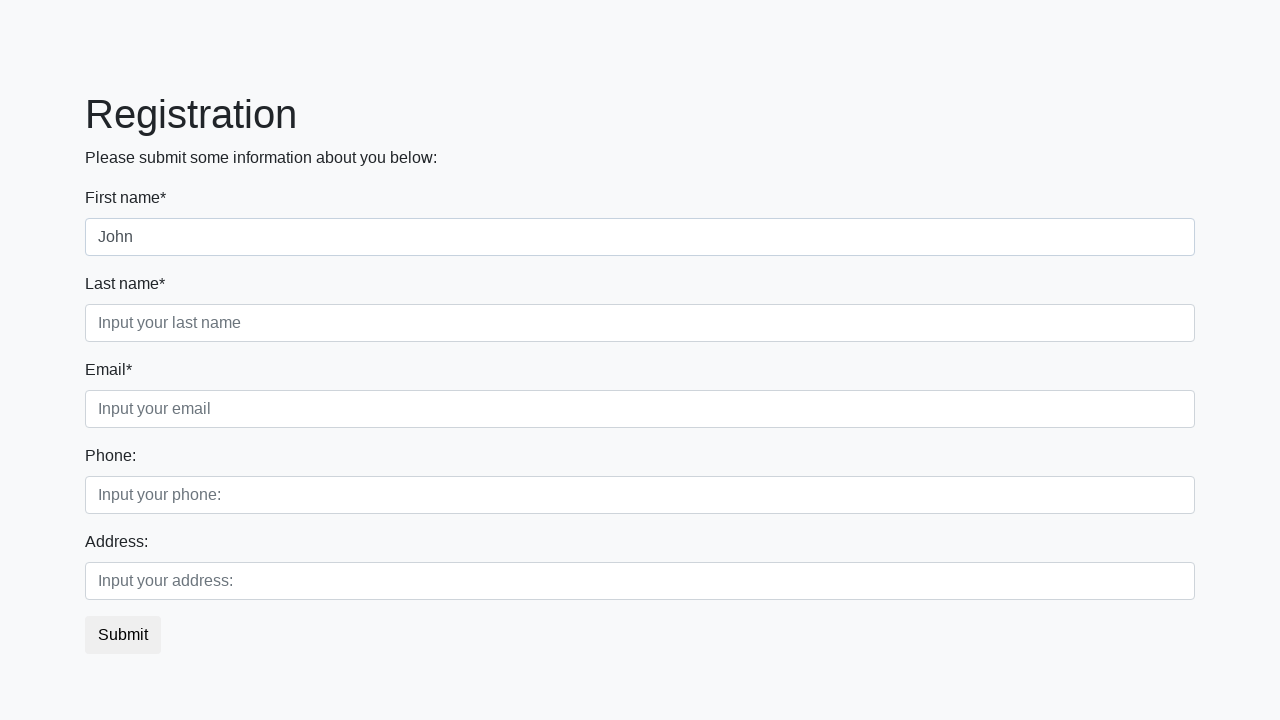

Filled last name field with 'Doe' on .first_block .second
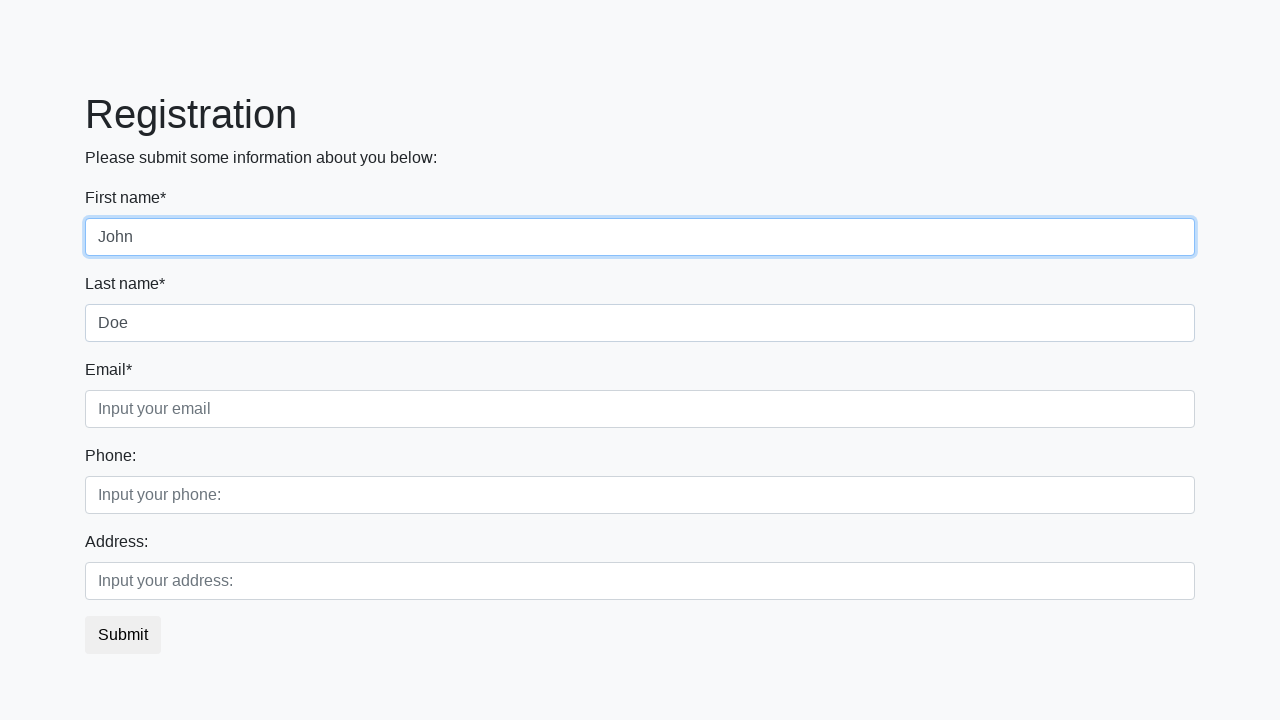

Filled email field with 'johndoe@email.com' on .first_block .third
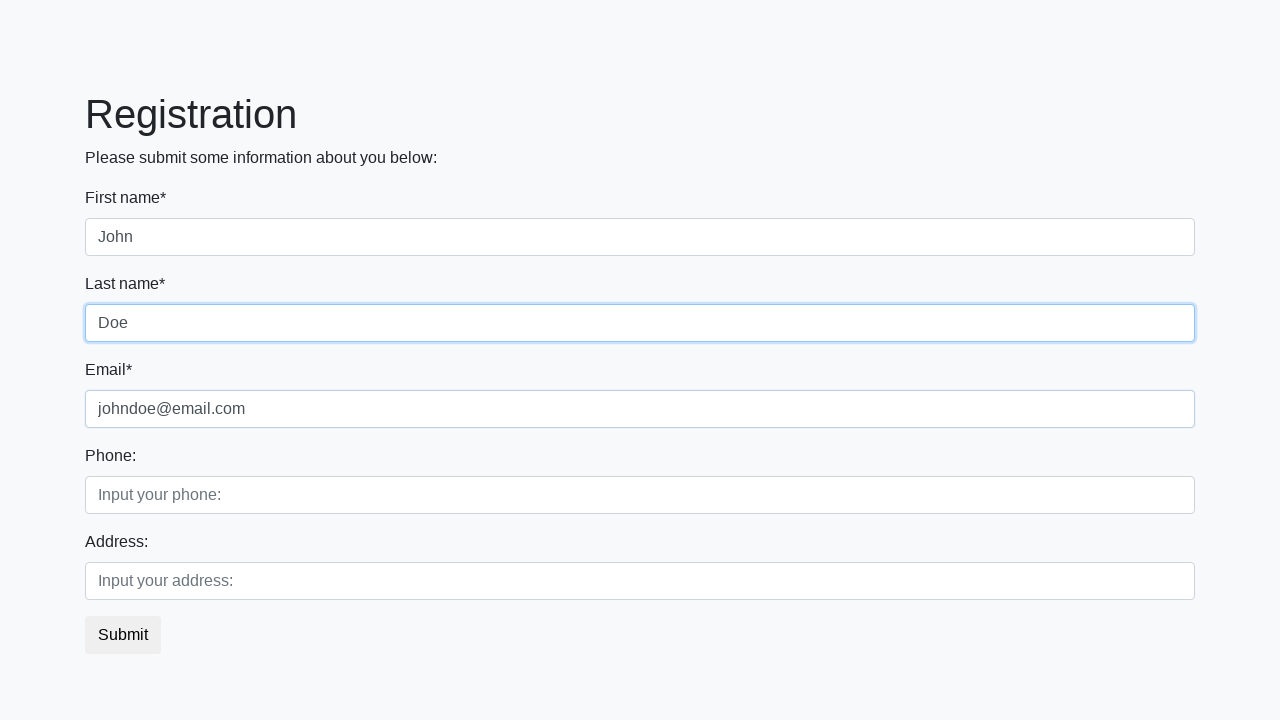

Clicked submit button to register at (123, 635) on button.btn
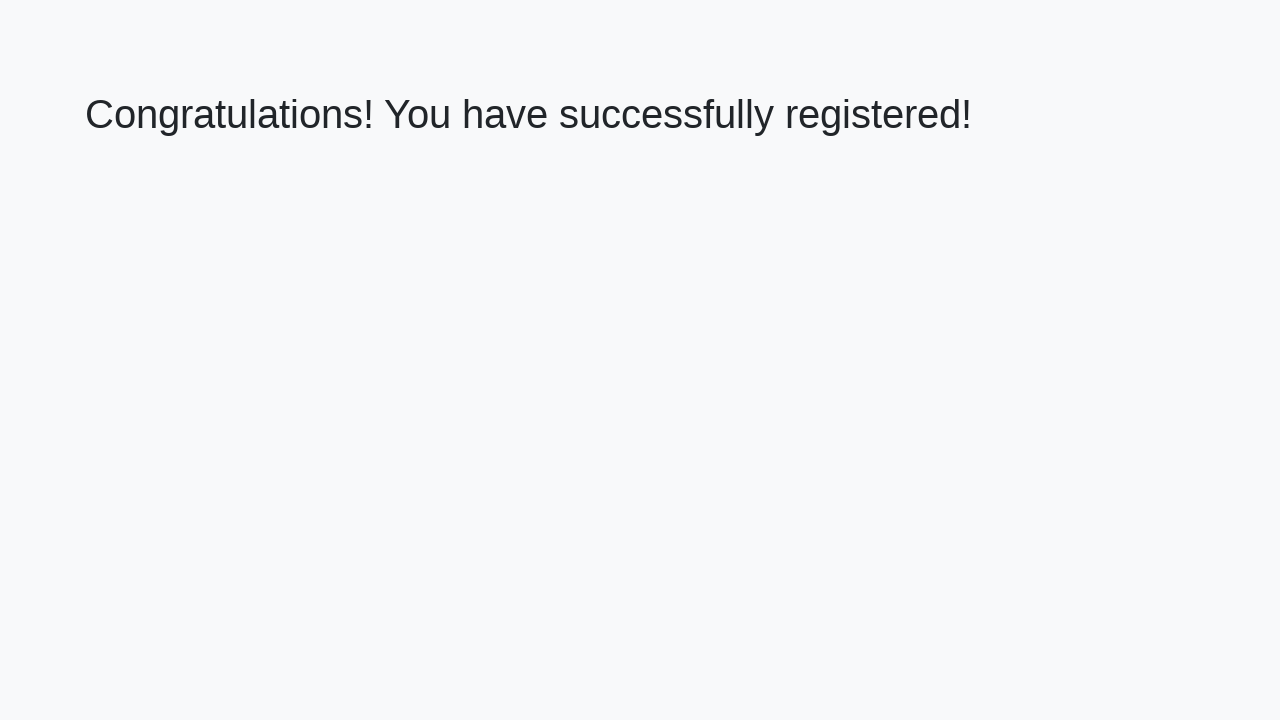

Congratulations heading loaded
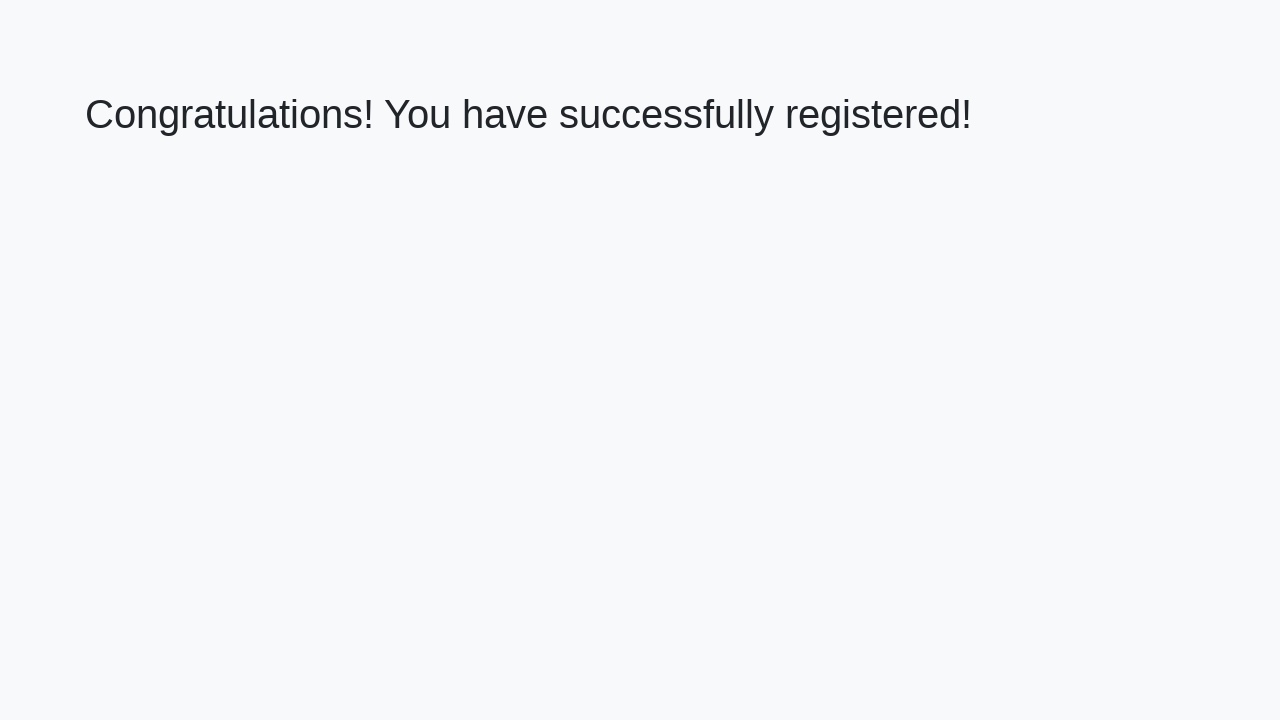

Retrieved congratulations message text
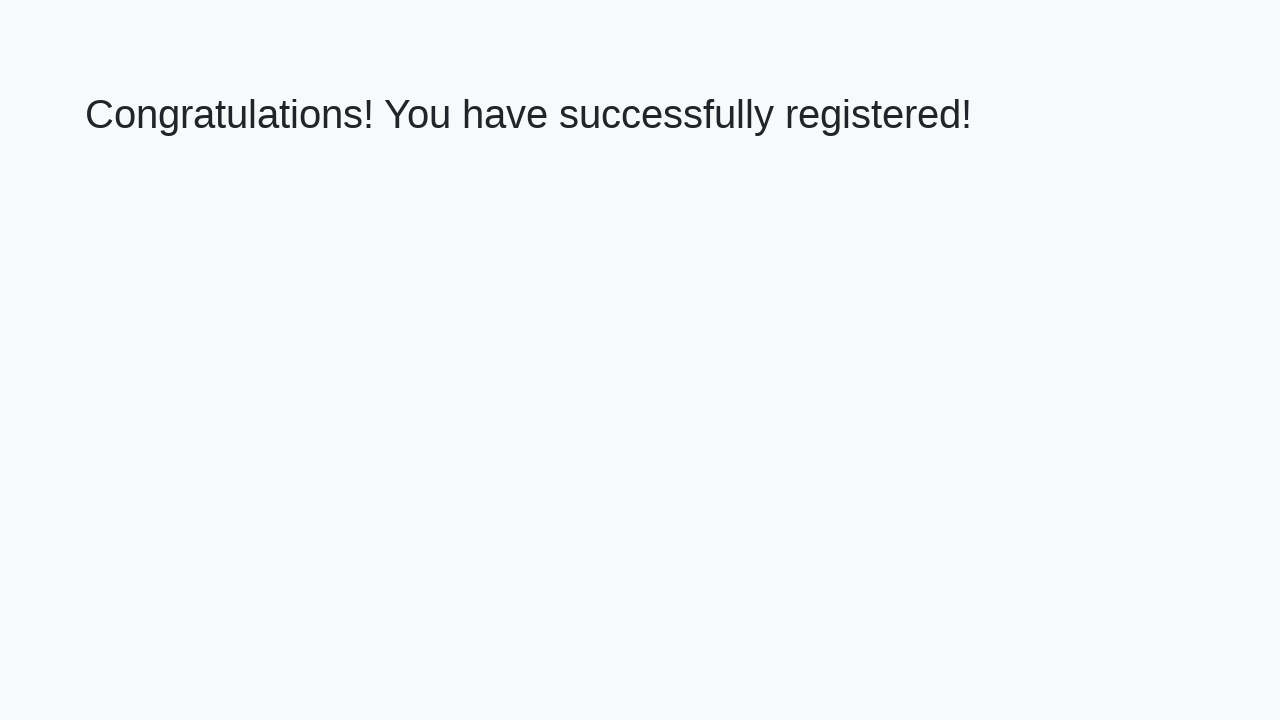

Verified successful registration with congratulations message
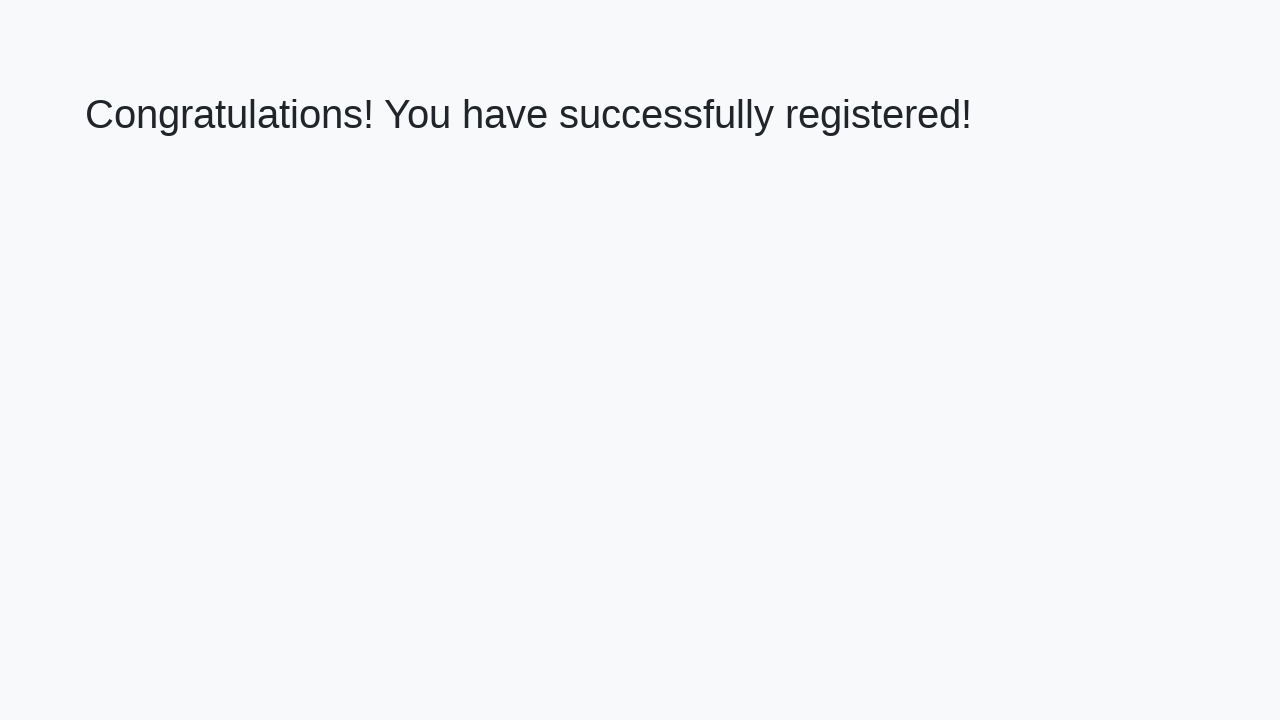

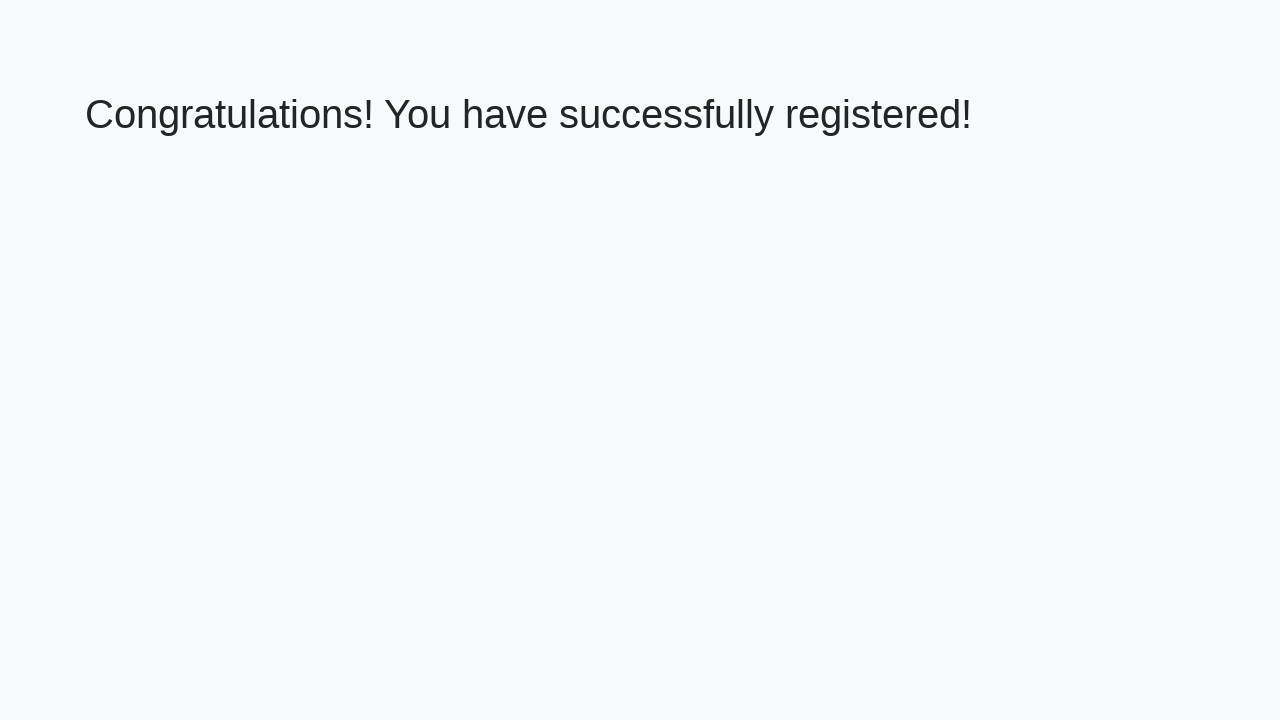